Tests filling out a demo contact form with name, email, phone, radio button, message, dropdown, and checkbox, then submitting and verifying the error message

Starting URL: https://aquabottesting.com/index.html

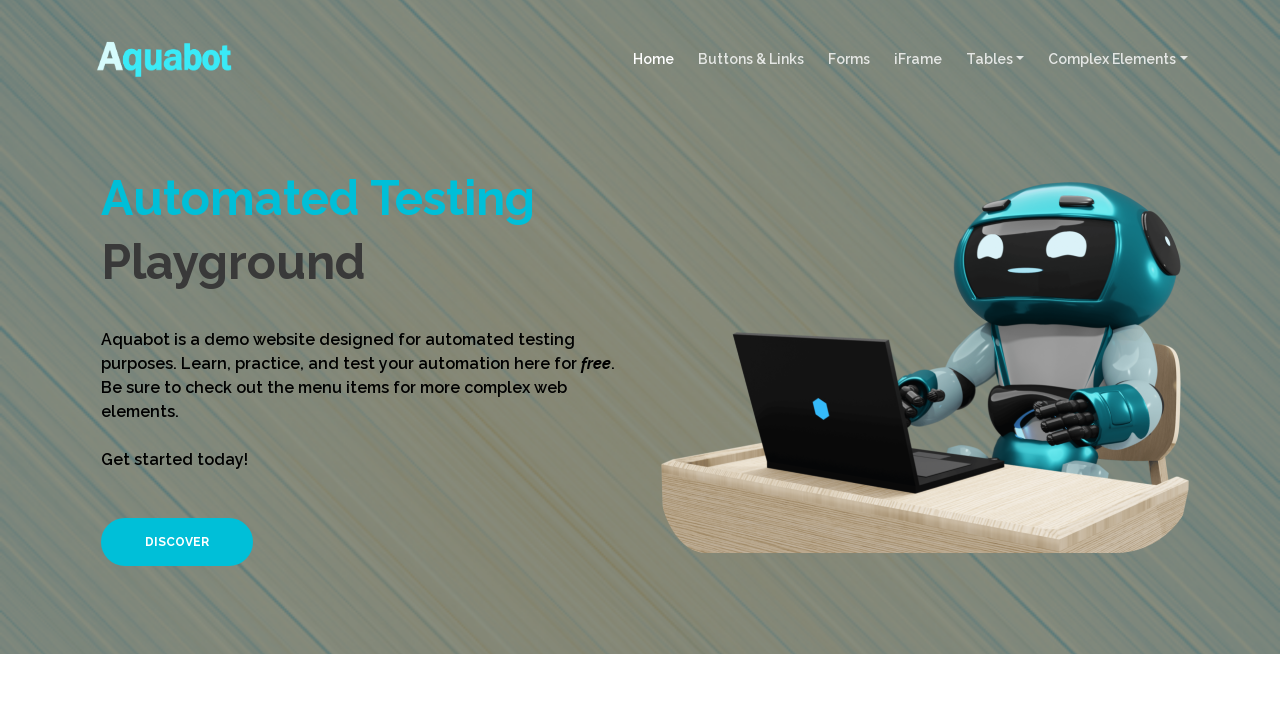

Clicked DISCOVER button at (177, 542) on xpath=//*[text()='DISCOVER']
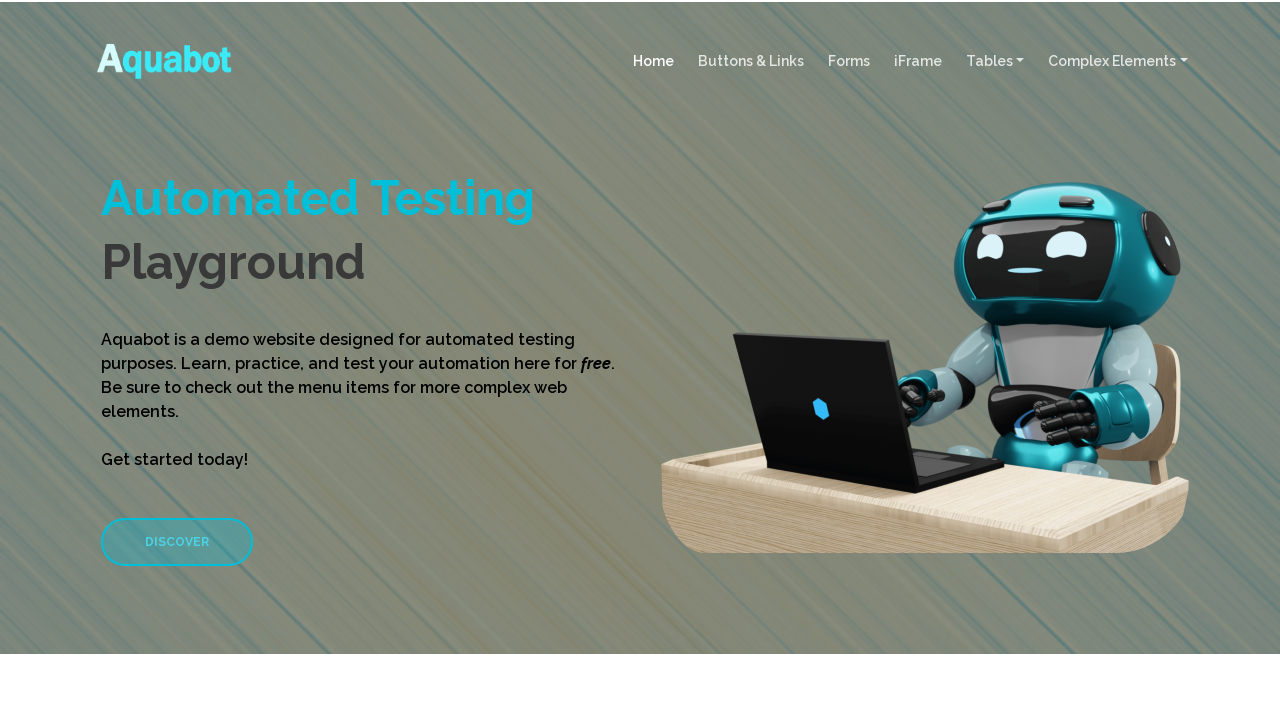

Clicked LINK TO A SECTION at (364, 377) on text=LINK TO A SECTION
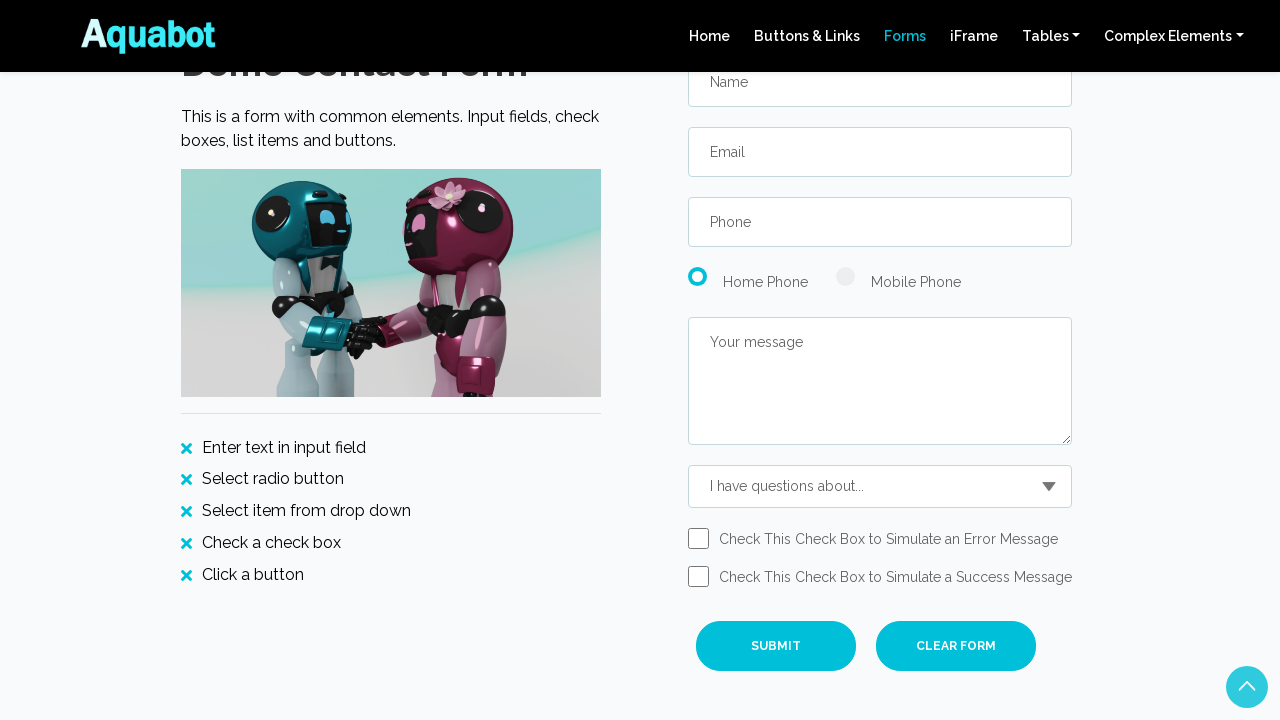

Demo form became visible
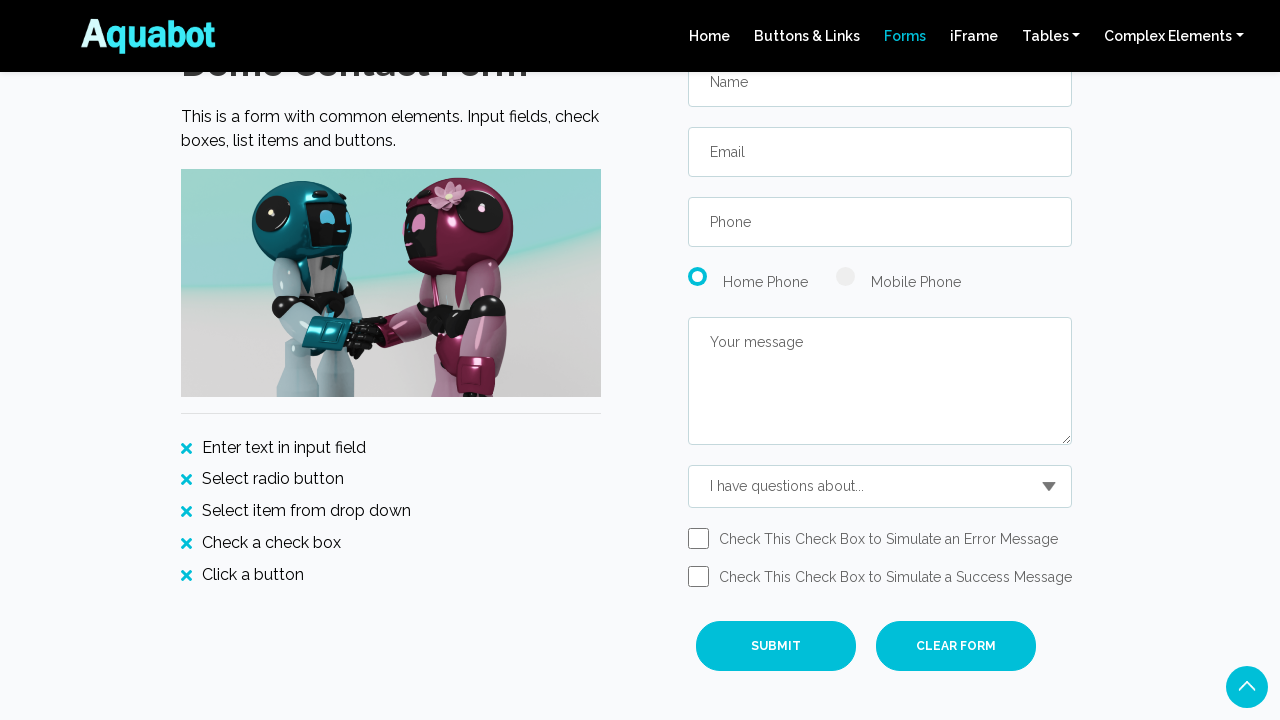

Scrolled up 100 pixels
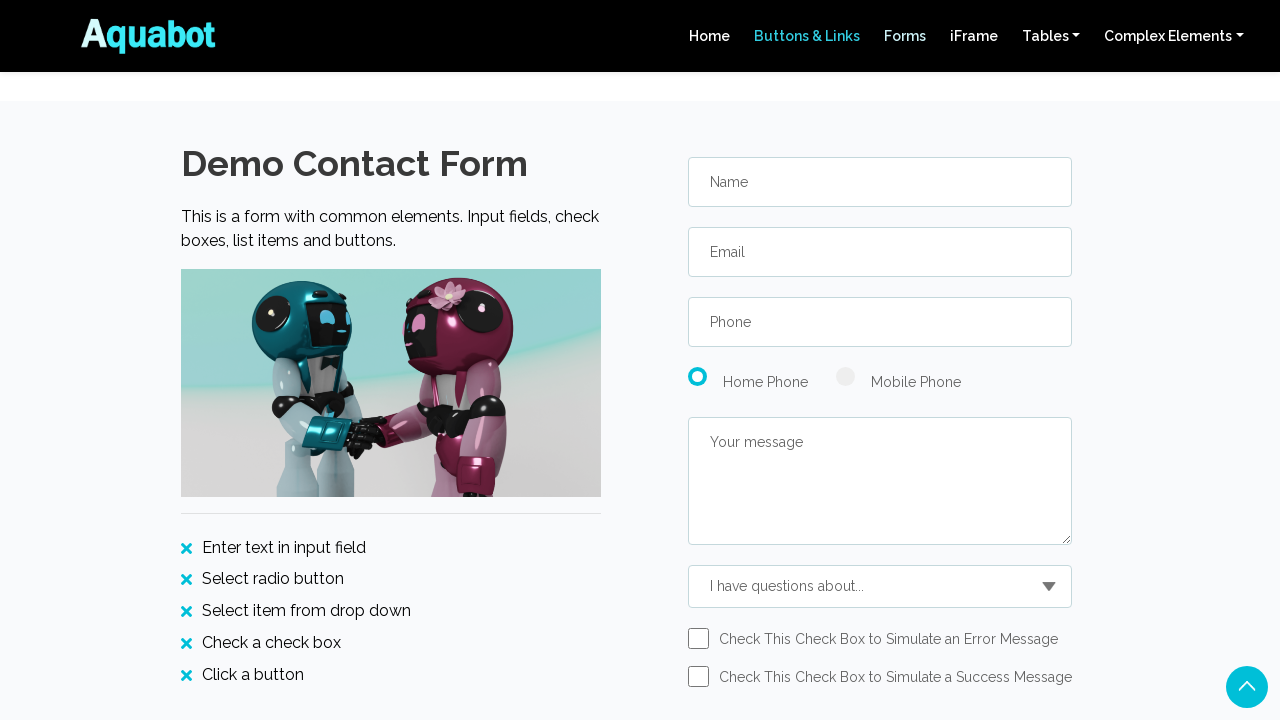

Filled name field with 'De Silva' on #cname
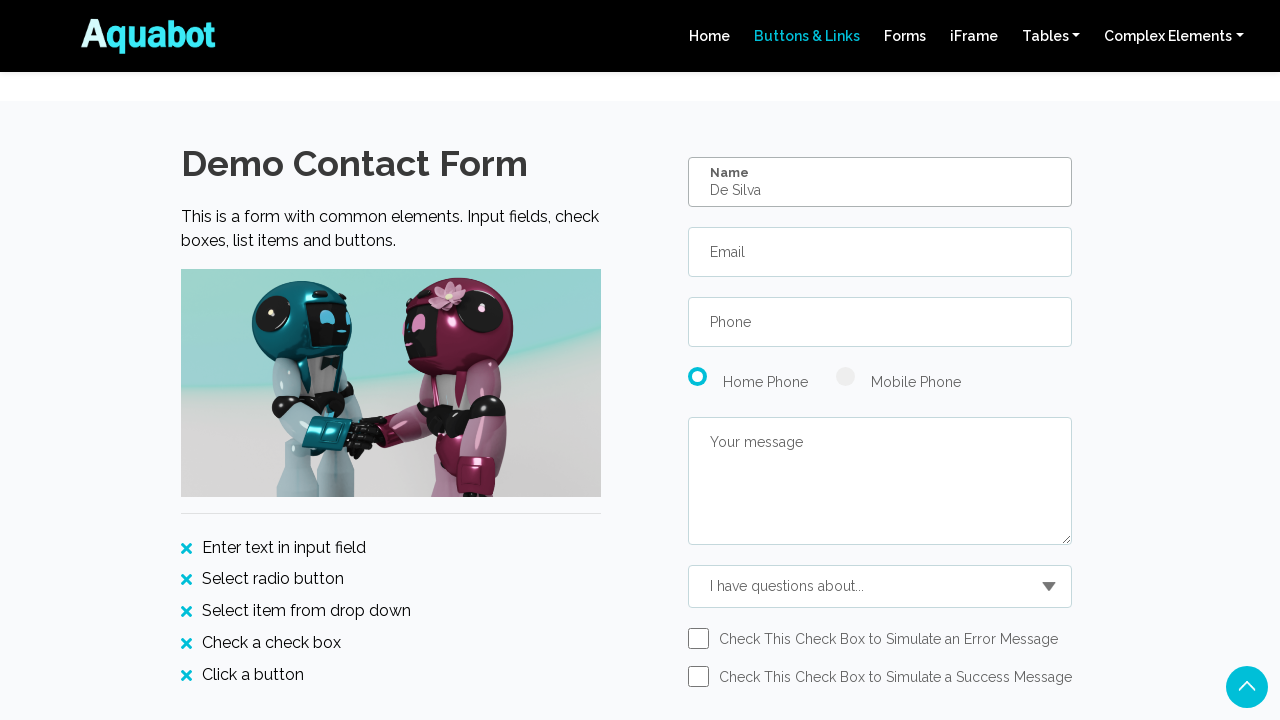

Filled email field with 'silva@gmail.com' on input[type='email']
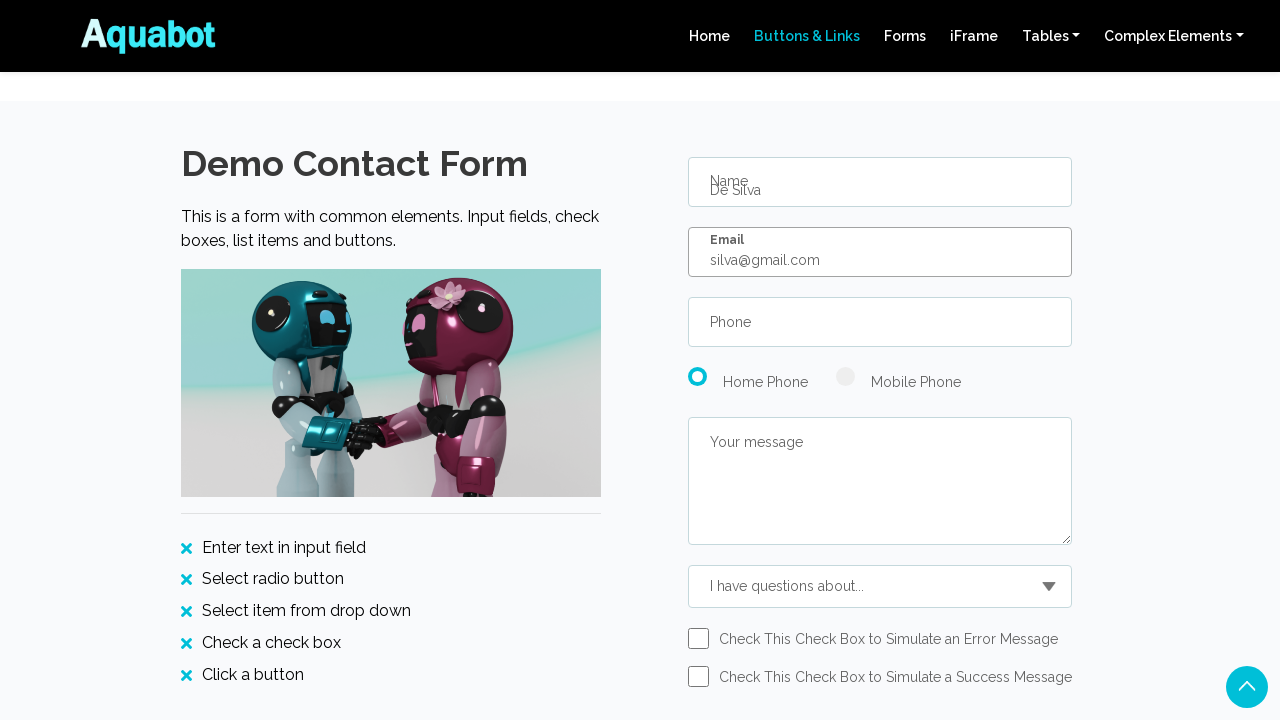

Filled phone field with '8906789034' on #cphone
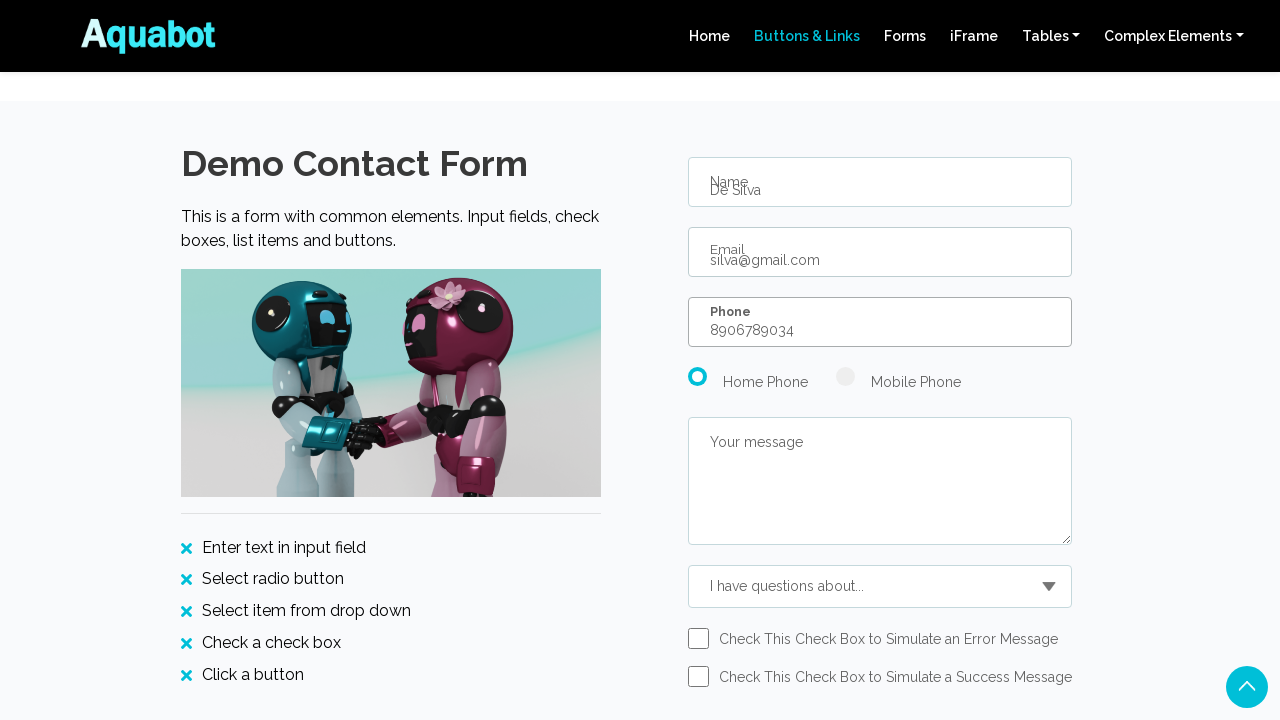

Clicked second radio button option at (898, 382) on .radio-container:nth-of-type(2)
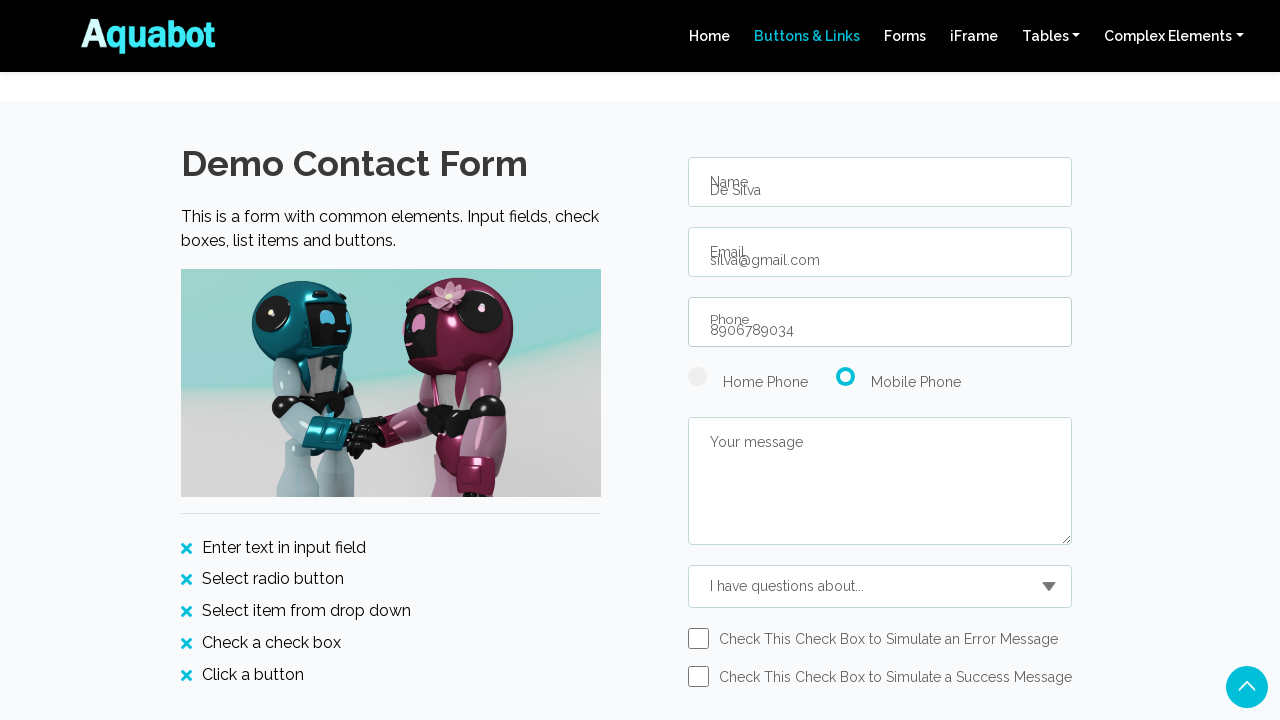

Filled message field with 'This is my first message!' on #cmessage
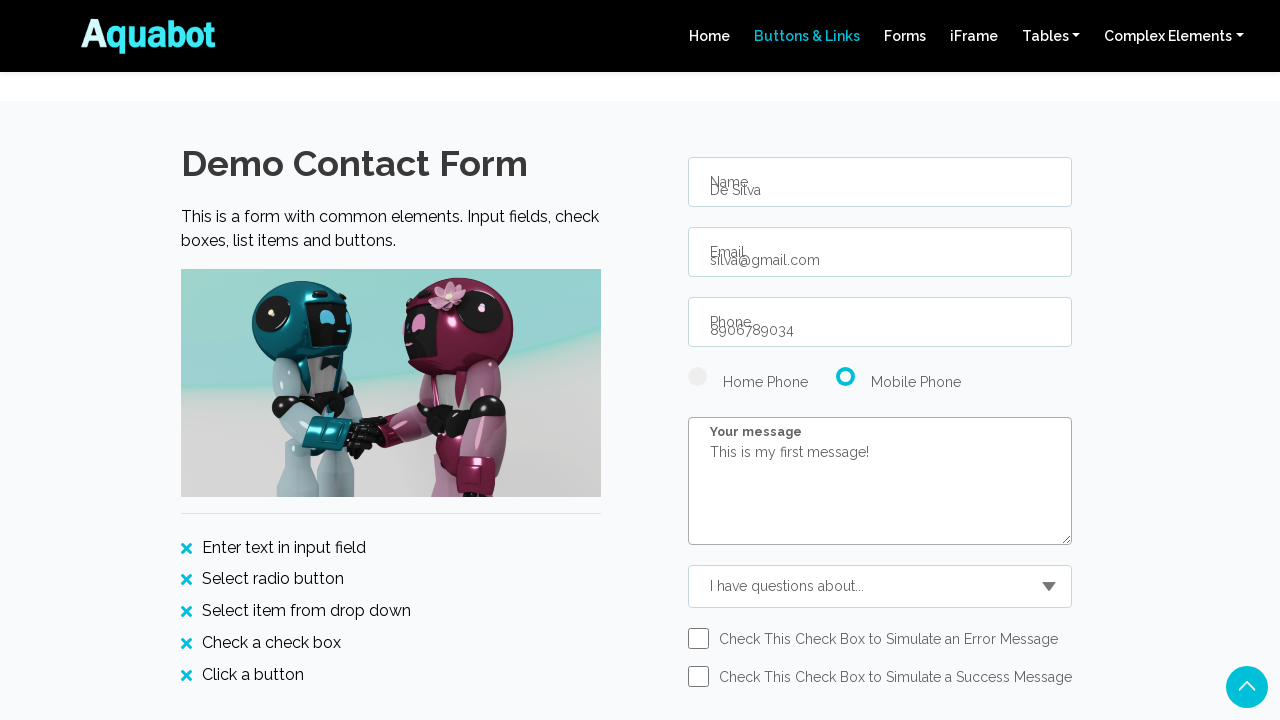

Selected 'Programming Languages' from dropdown on #cselect
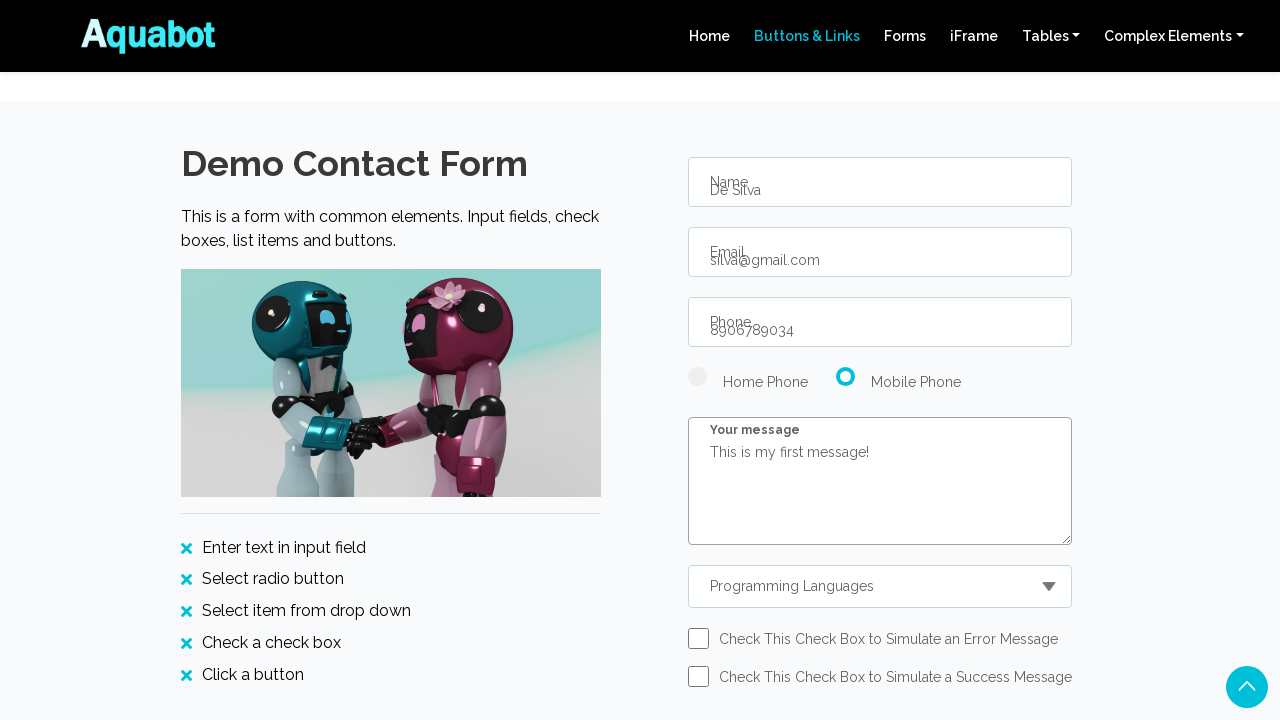

Clicked error checkbox at (698, 638) on #cerror
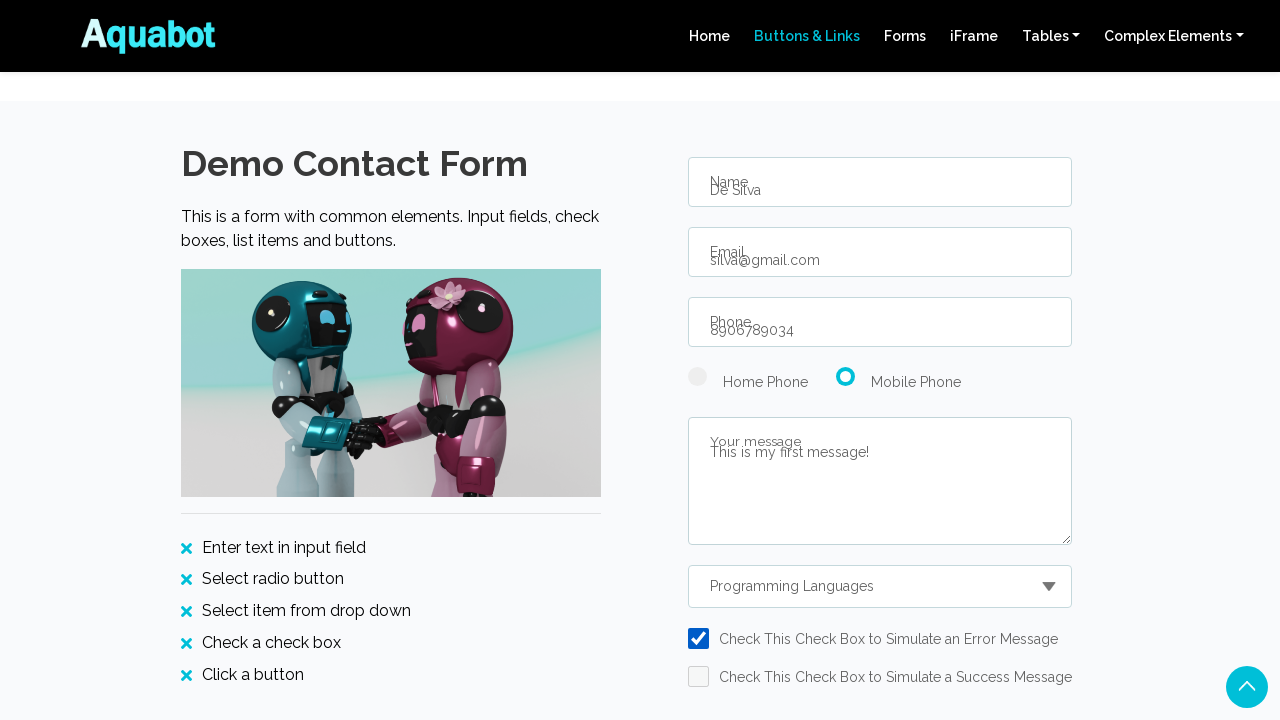

Clicked SUBMIT button at (776, 361) on xpath=//*[text()='SUBMIT']
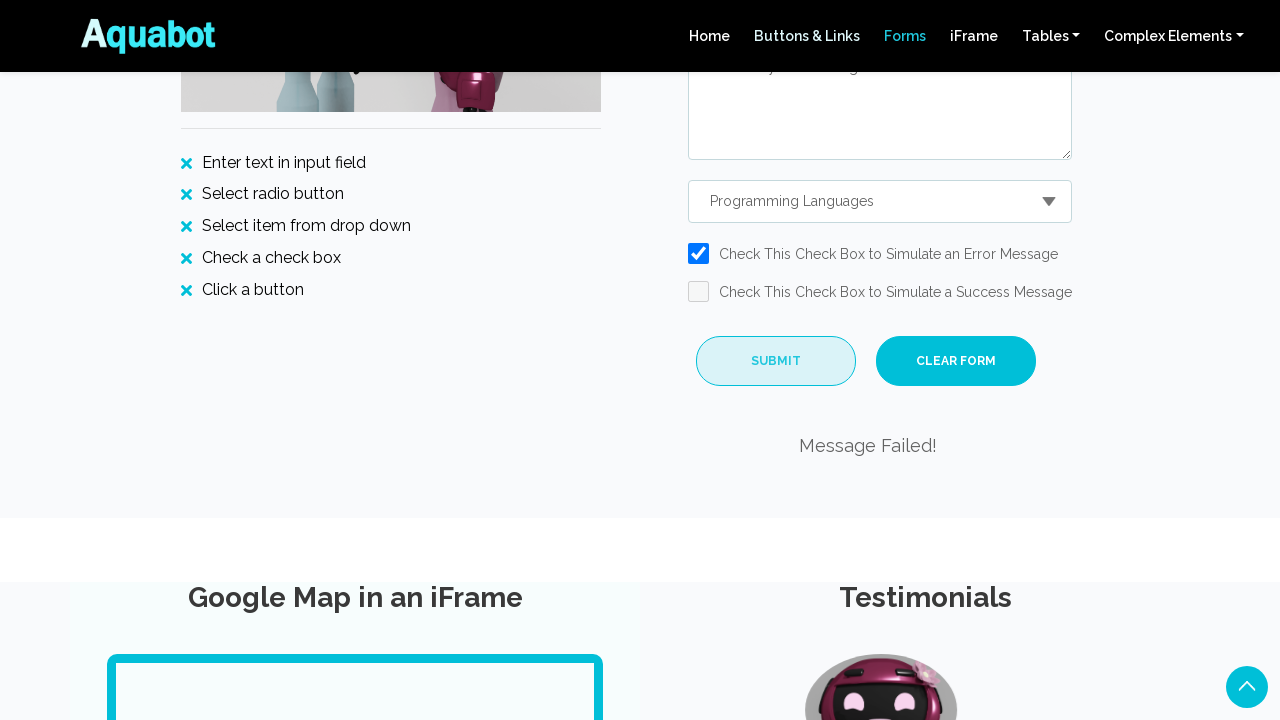

Verified error message 'Message Failed!' is displayed
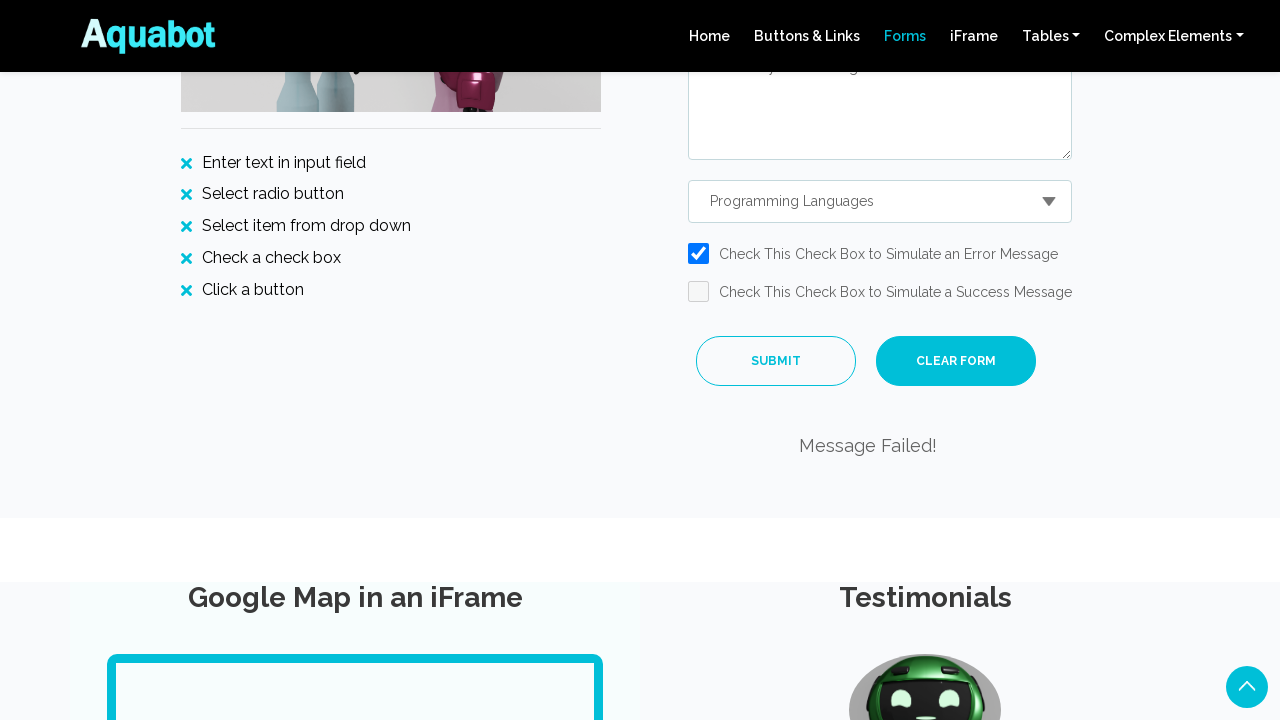

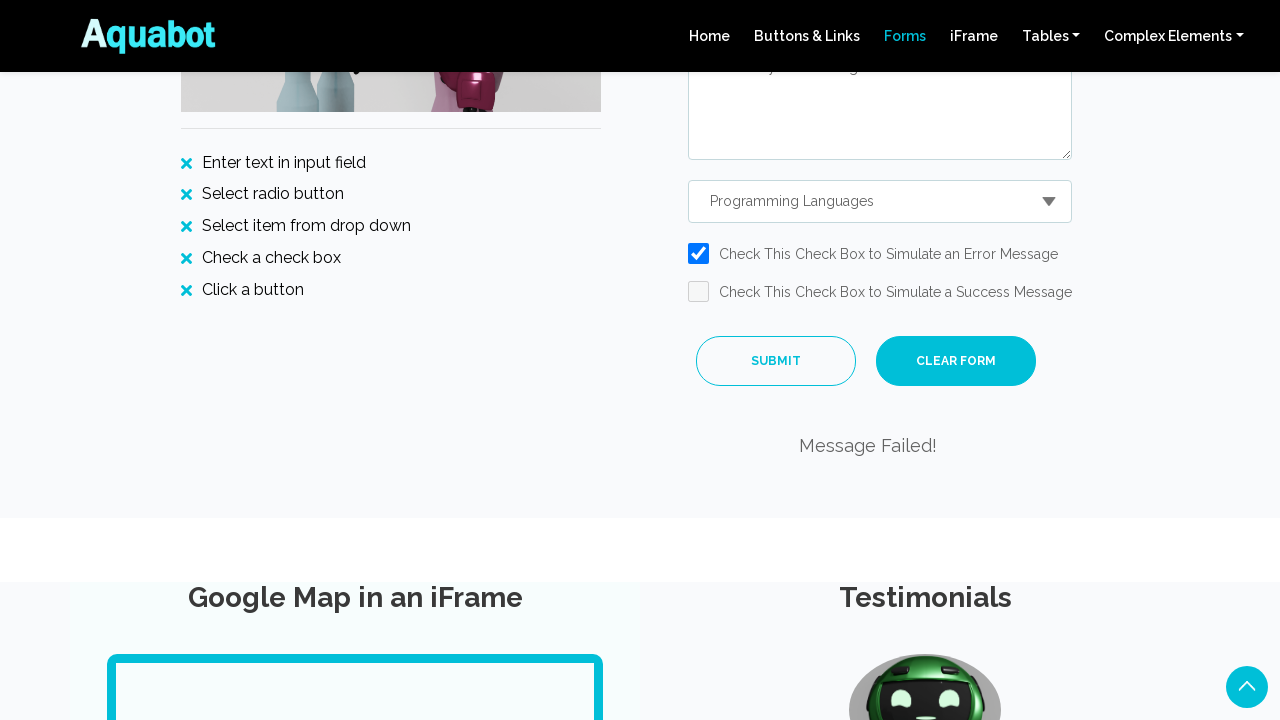